Tests link counting and navigation functionality by counting links in different page sections, opening footer links in new tabs, and verifying page titles

Starting URL: http://www.qaclickacademy.com/practice.php

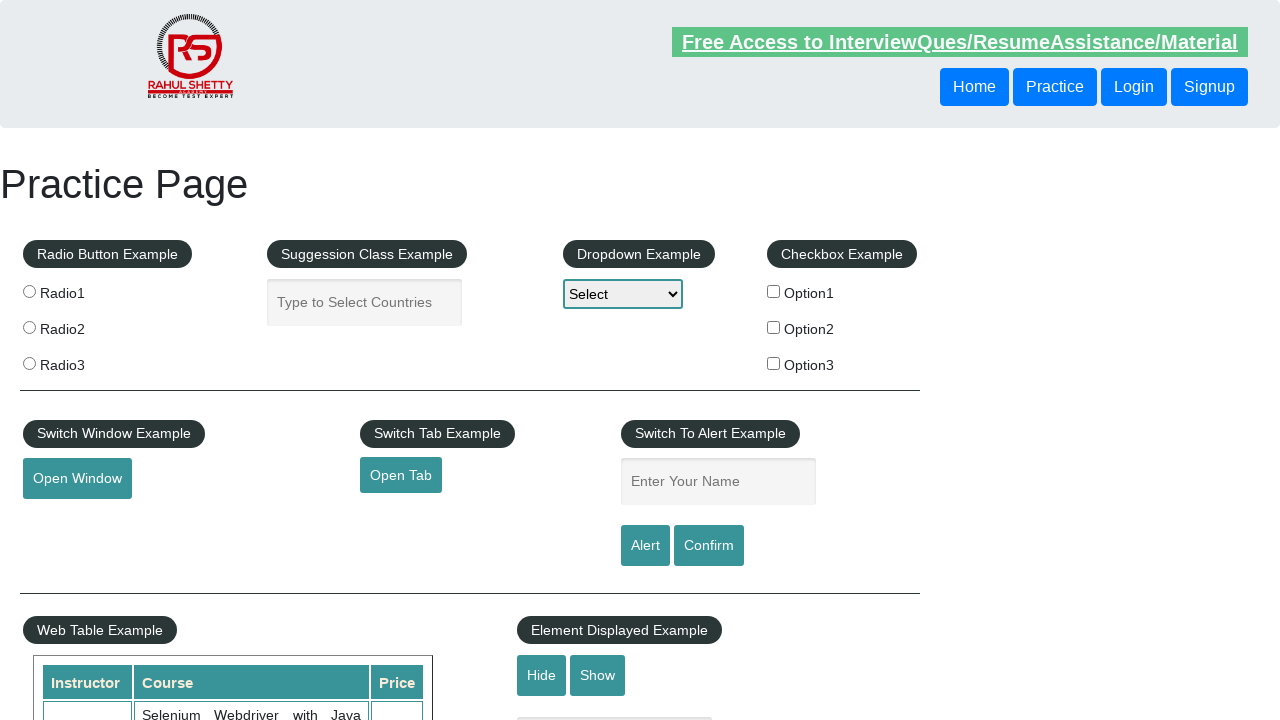

Counted total links on page: 27
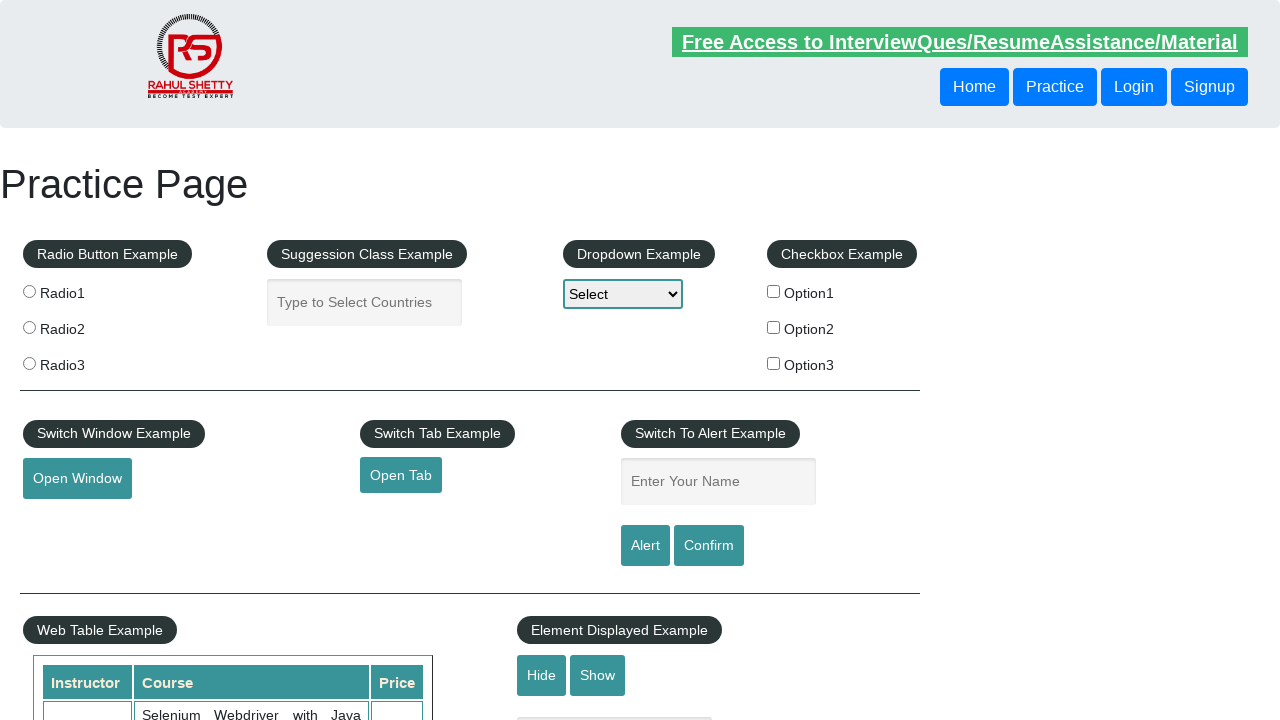

Located footer section (#gf-BIG)
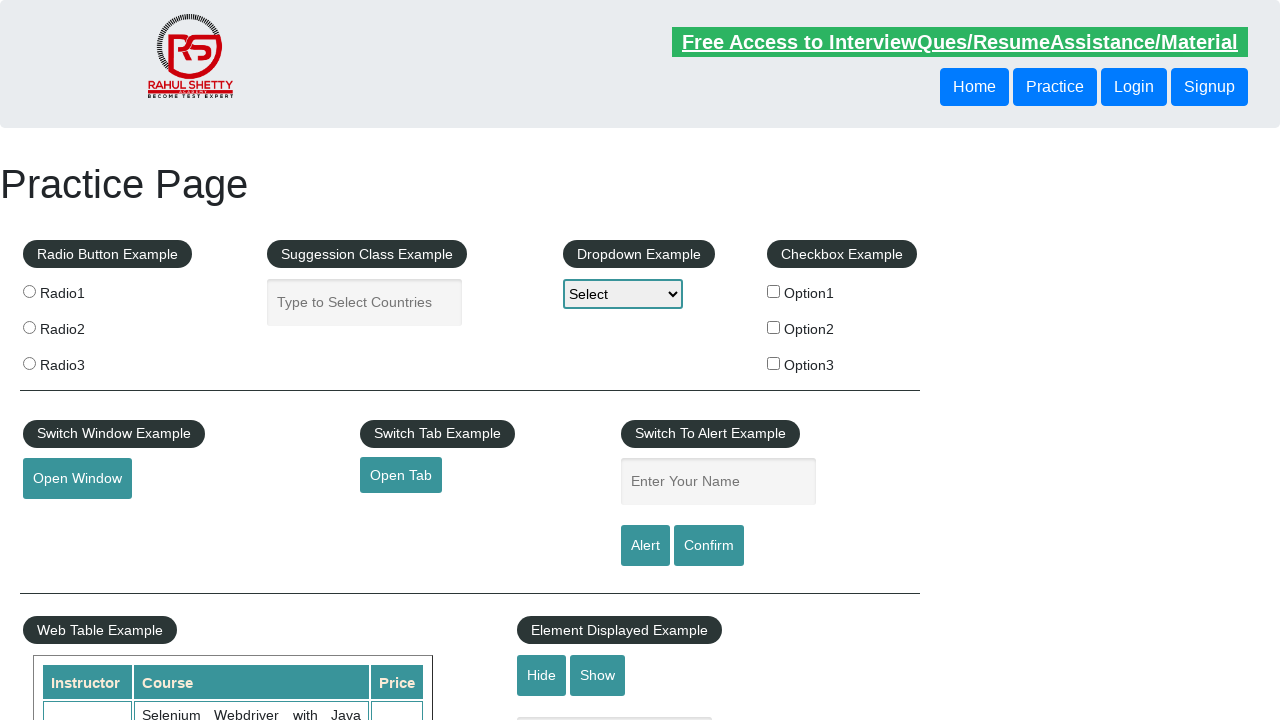

Counted links in footer section: 20
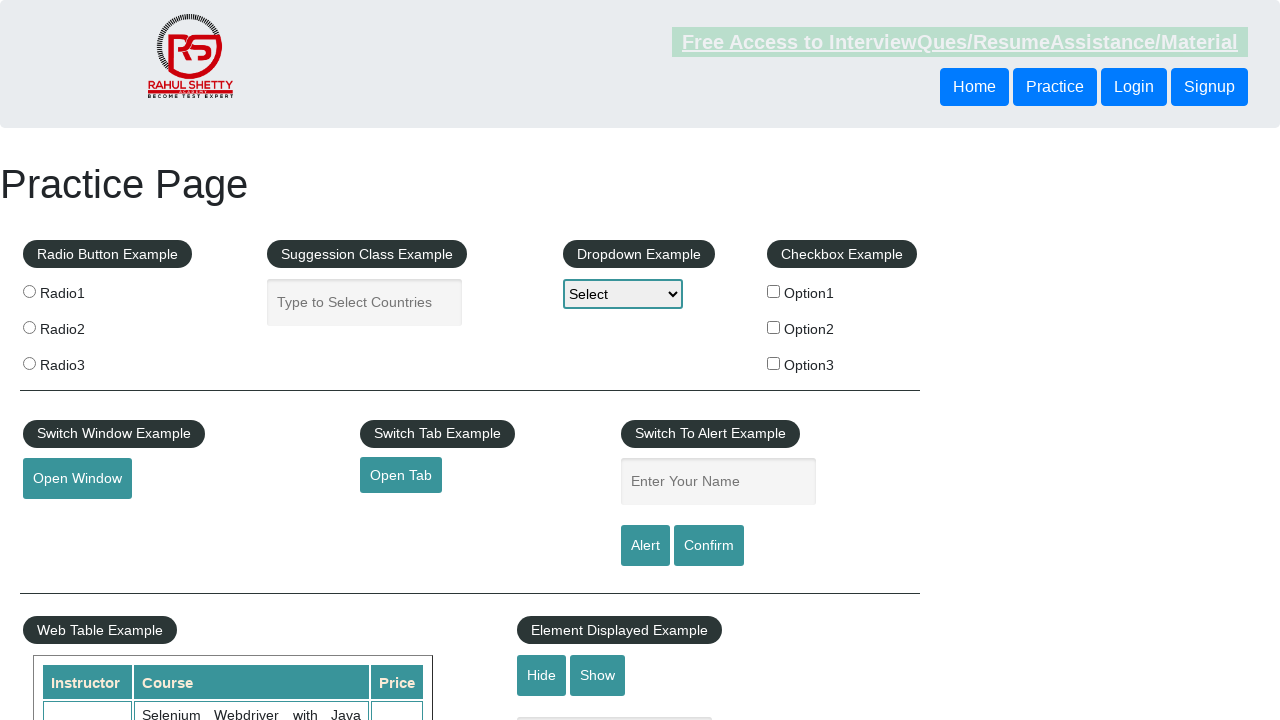

Located first column of footer table
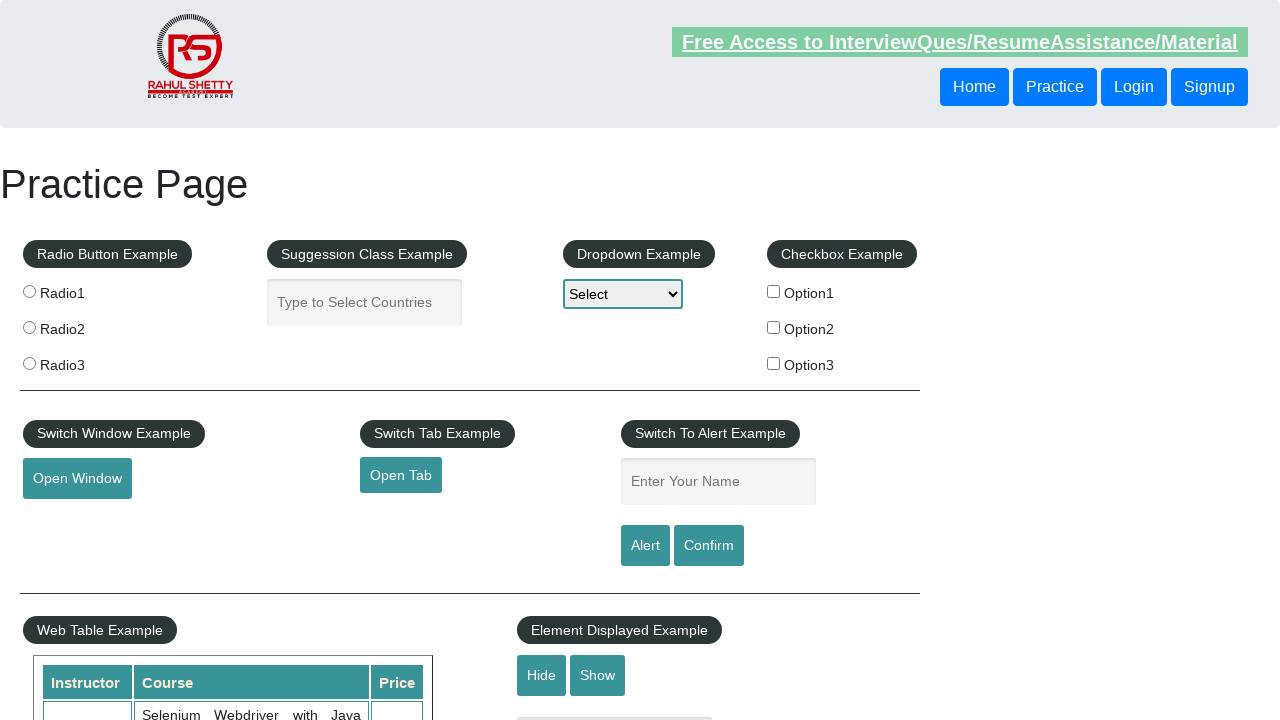

Counted links in first column: 5
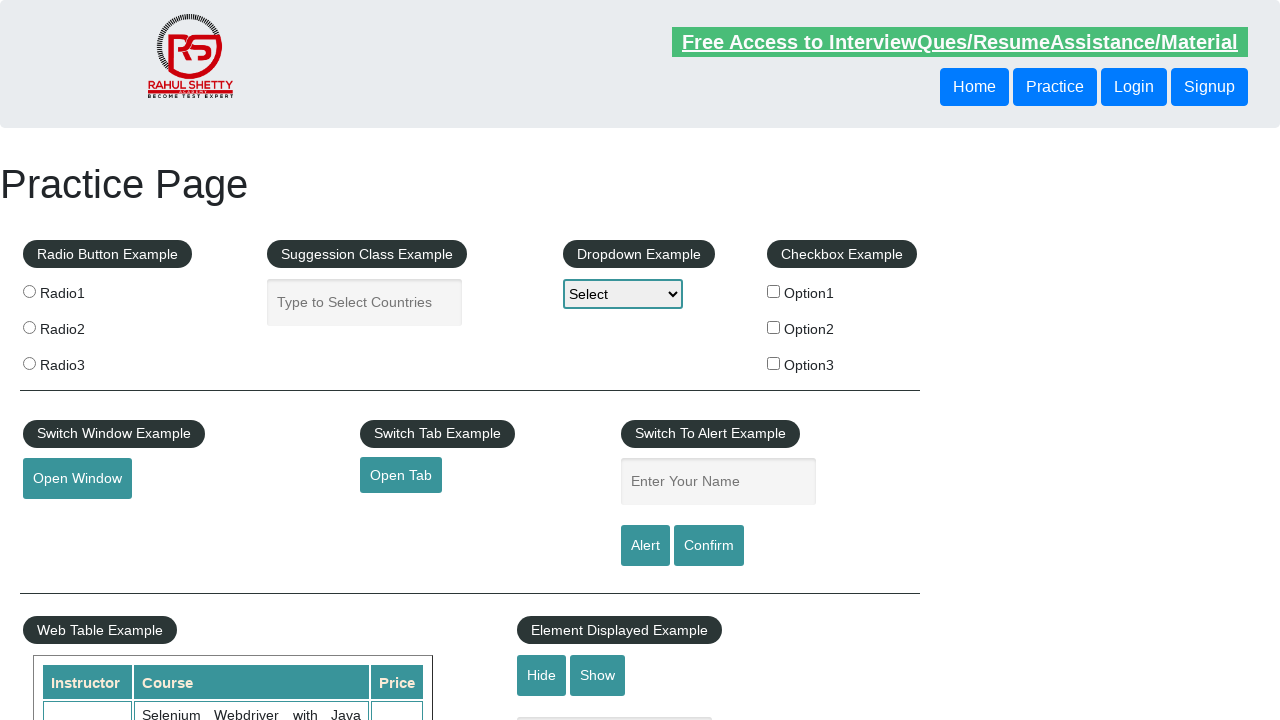

Starting to open footer links in new tabs
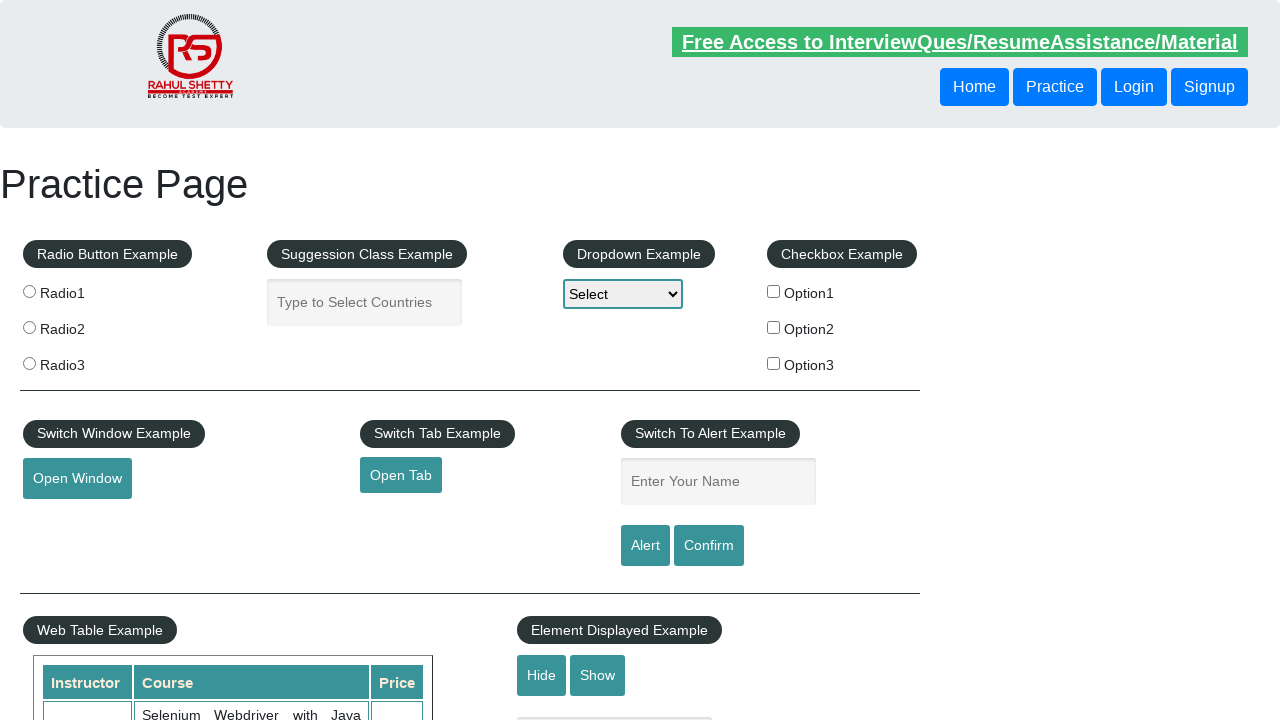

Retrieved link element at index 1
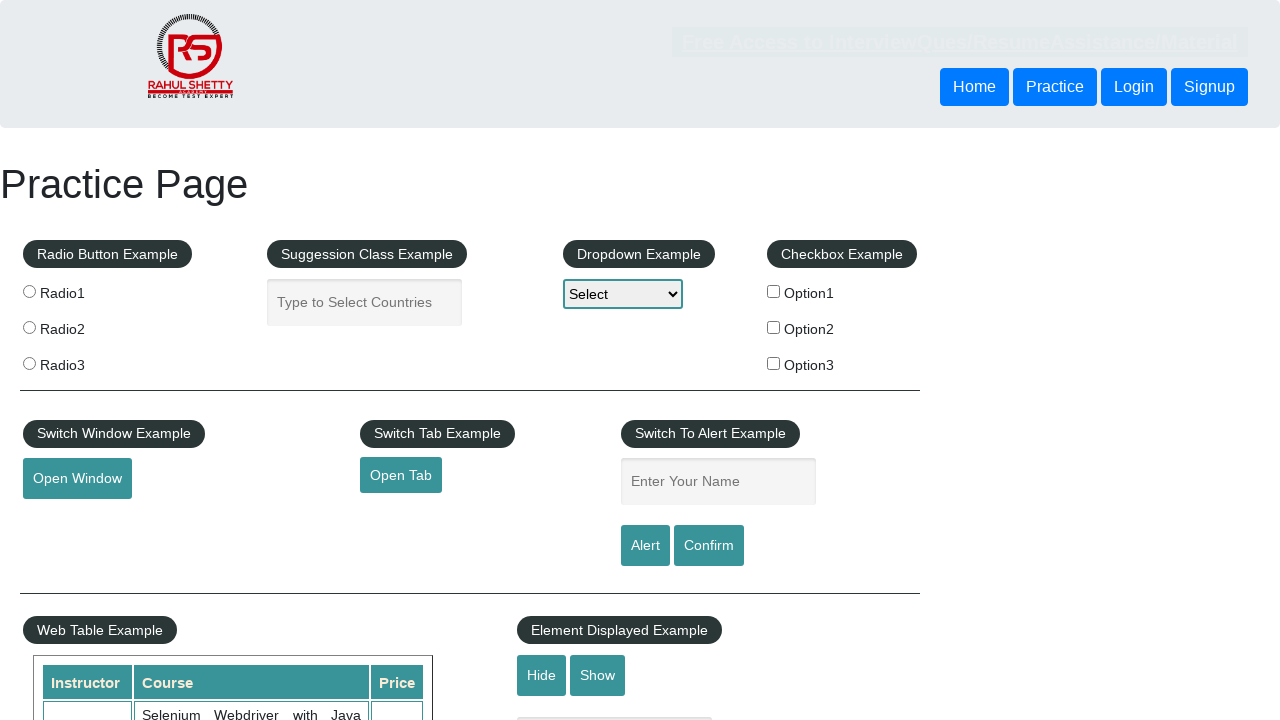

Opened link 1 in new tab using Ctrl+Click at (68, 520) on #gf-BIG >> xpath=//table/tbody/tr/td[1]/ul >> a >> nth=1
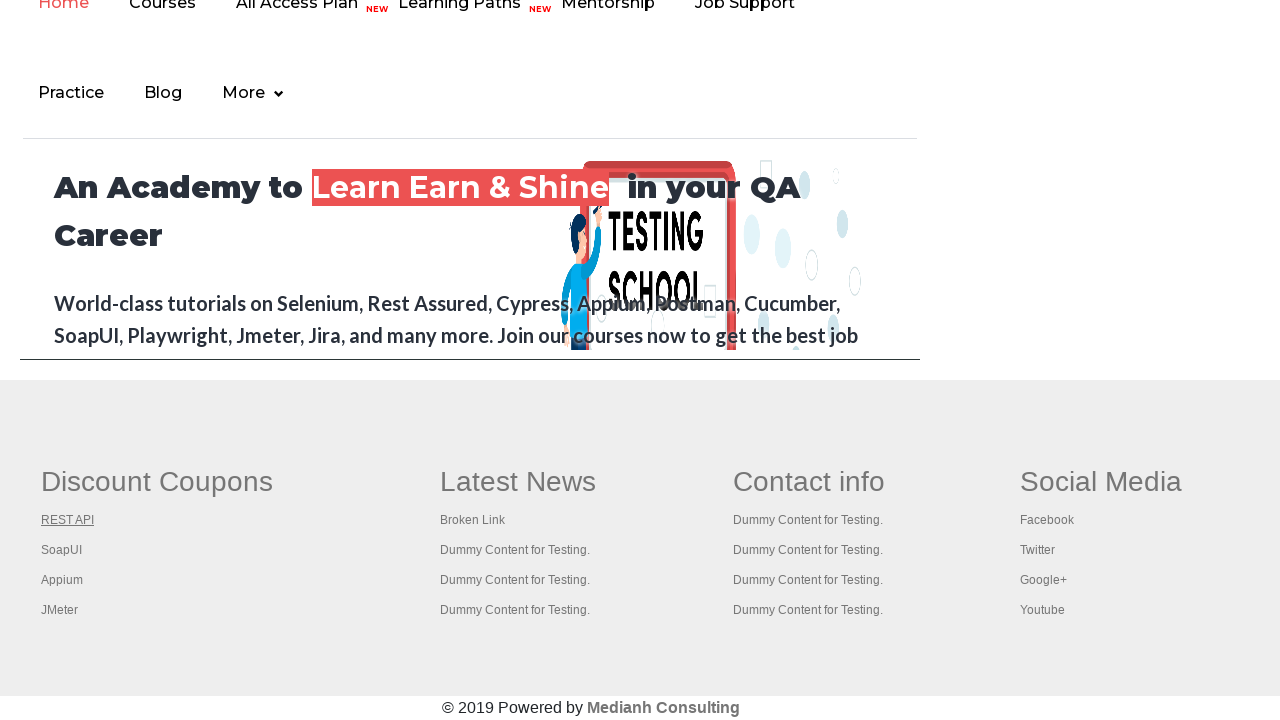

Waited for new tab to fully load
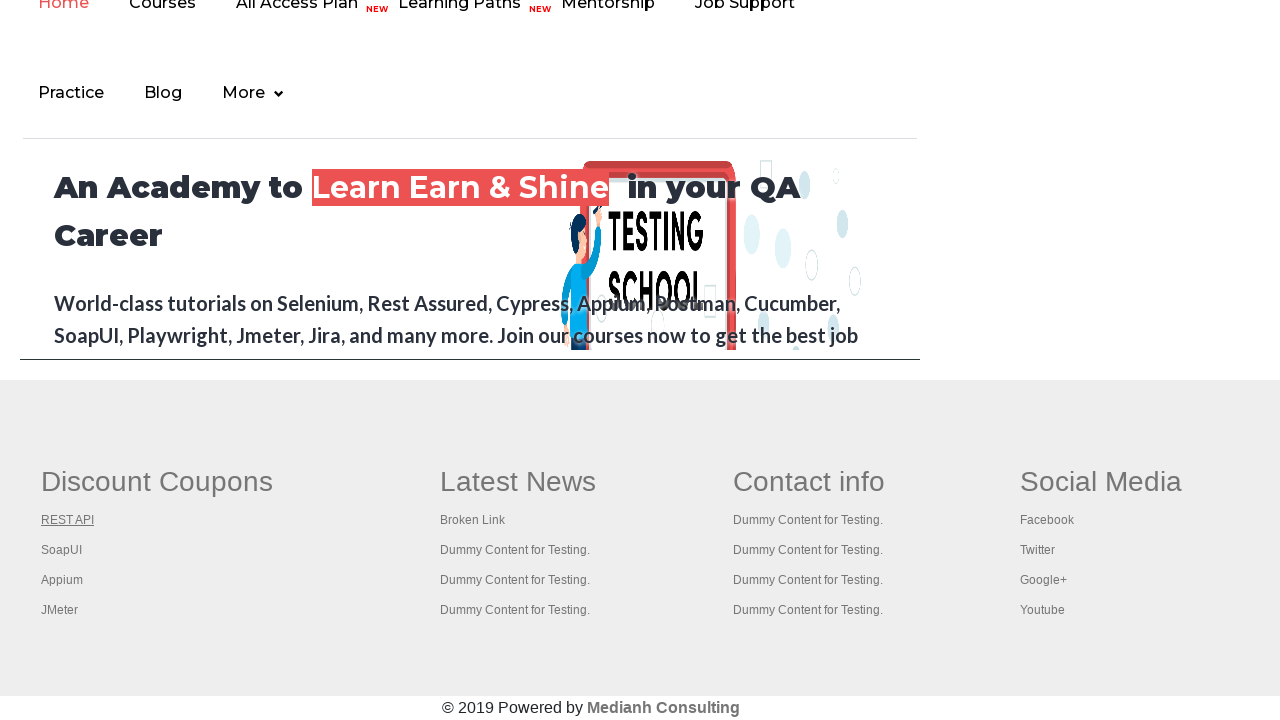

Retrieved link element at index 2
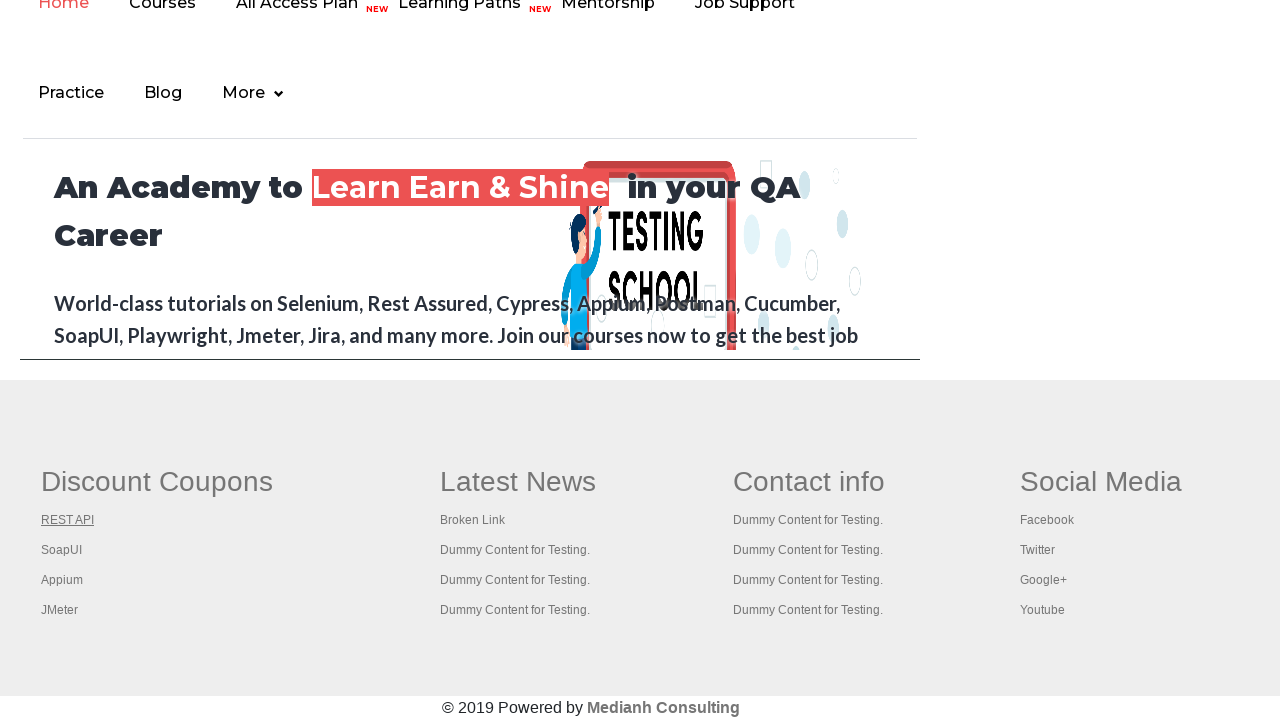

Opened link 2 in new tab using Ctrl+Click at (62, 550) on #gf-BIG >> xpath=//table/tbody/tr/td[1]/ul >> a >> nth=2
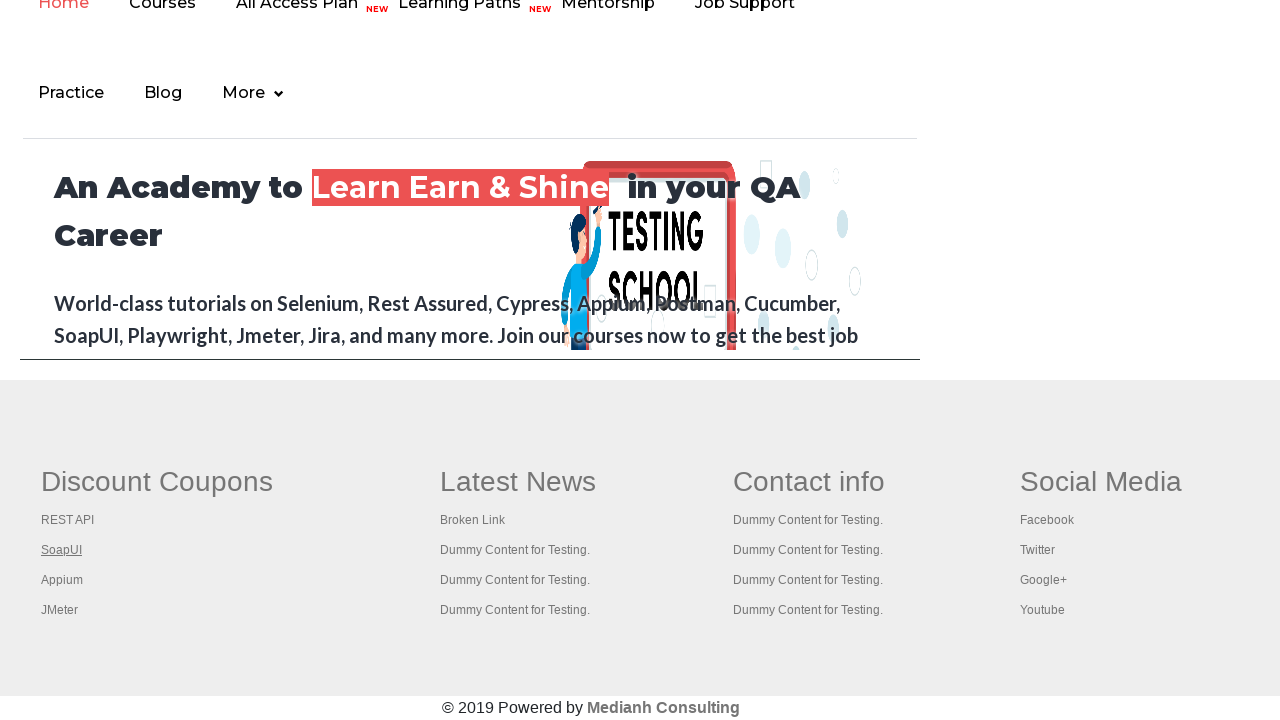

Waited for new tab to fully load
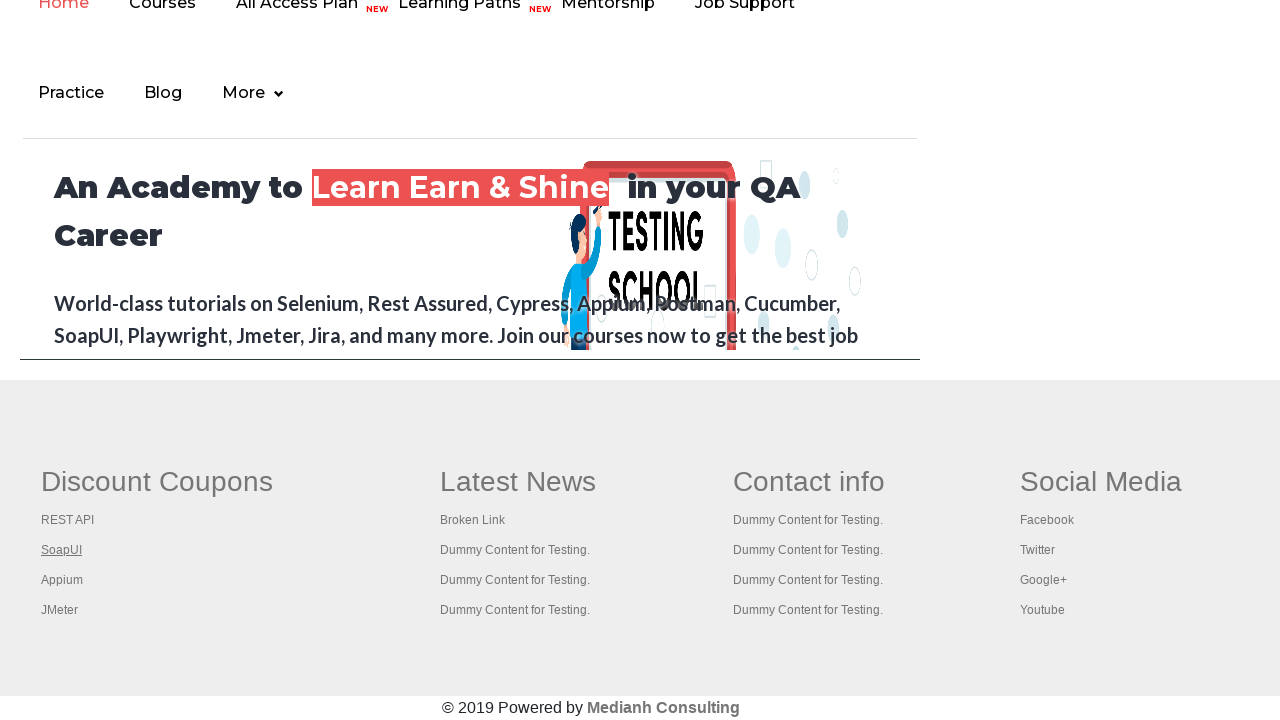

Retrieved link element at index 3
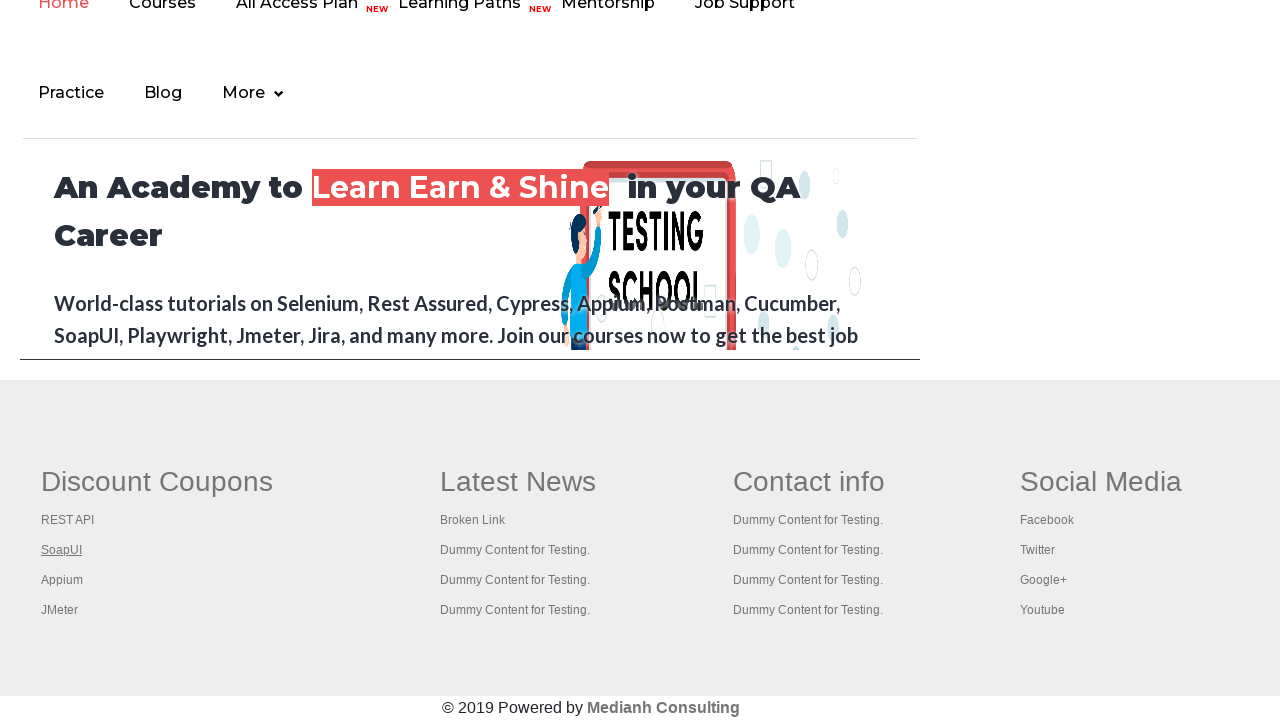

Opened link 3 in new tab using Ctrl+Click at (62, 580) on #gf-BIG >> xpath=//table/tbody/tr/td[1]/ul >> a >> nth=3
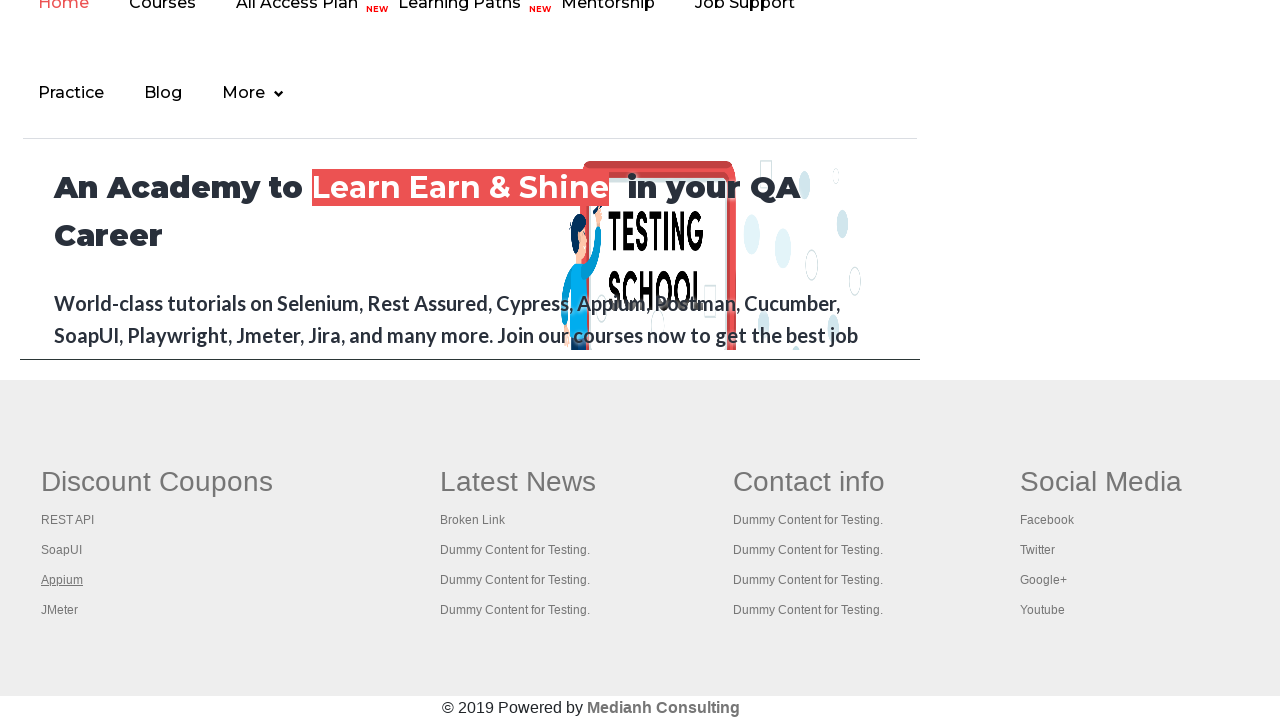

Waited for new tab to fully load
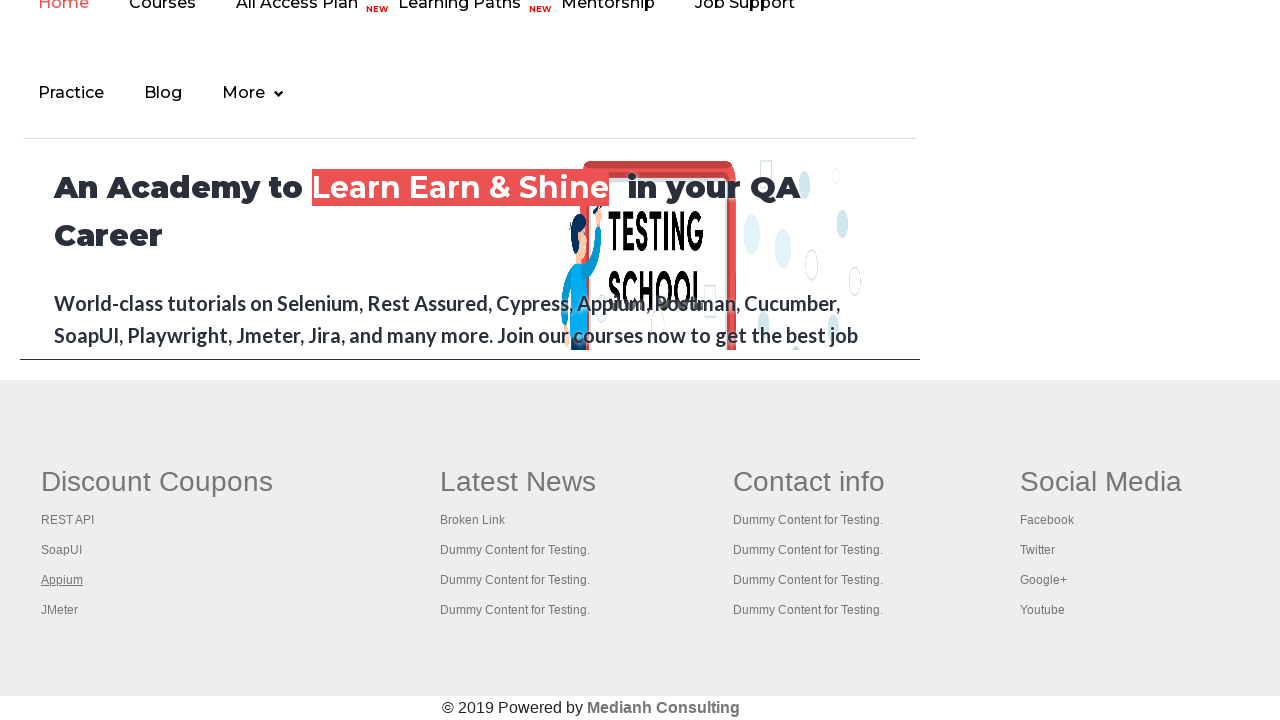

Retrieved link element at index 4
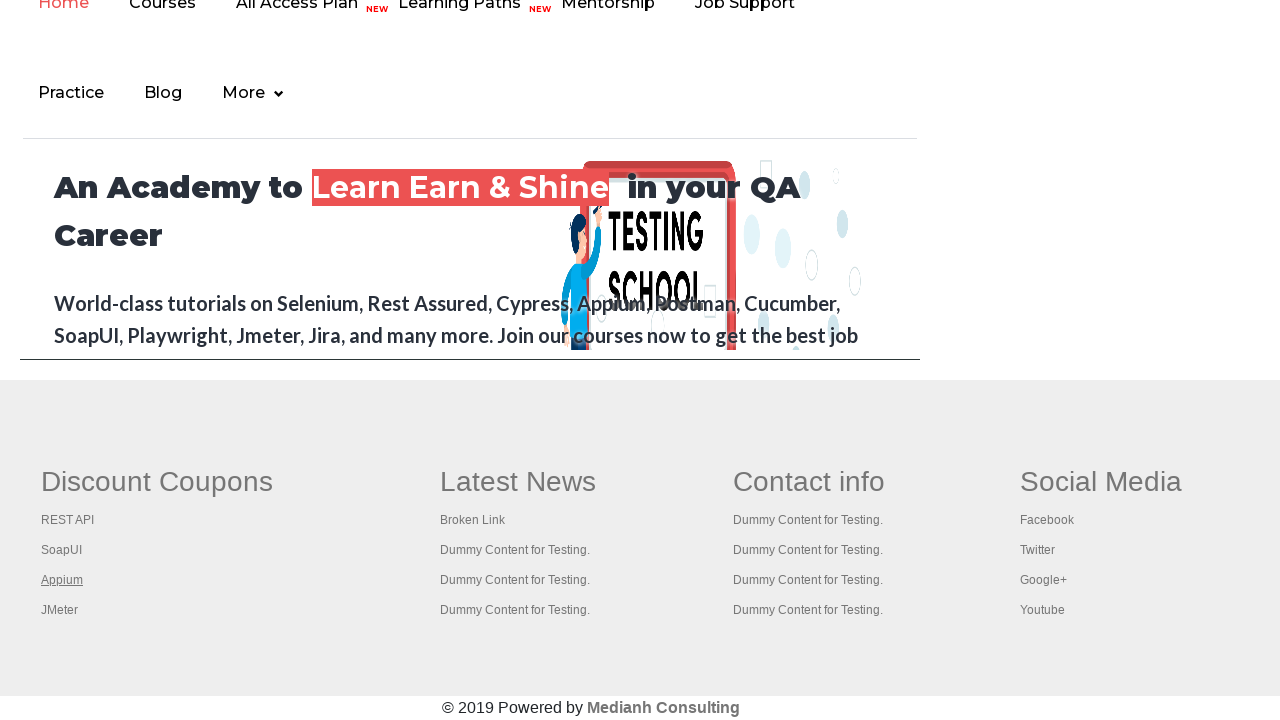

Opened link 4 in new tab using Ctrl+Click at (60, 610) on #gf-BIG >> xpath=//table/tbody/tr/td[1]/ul >> a >> nth=4
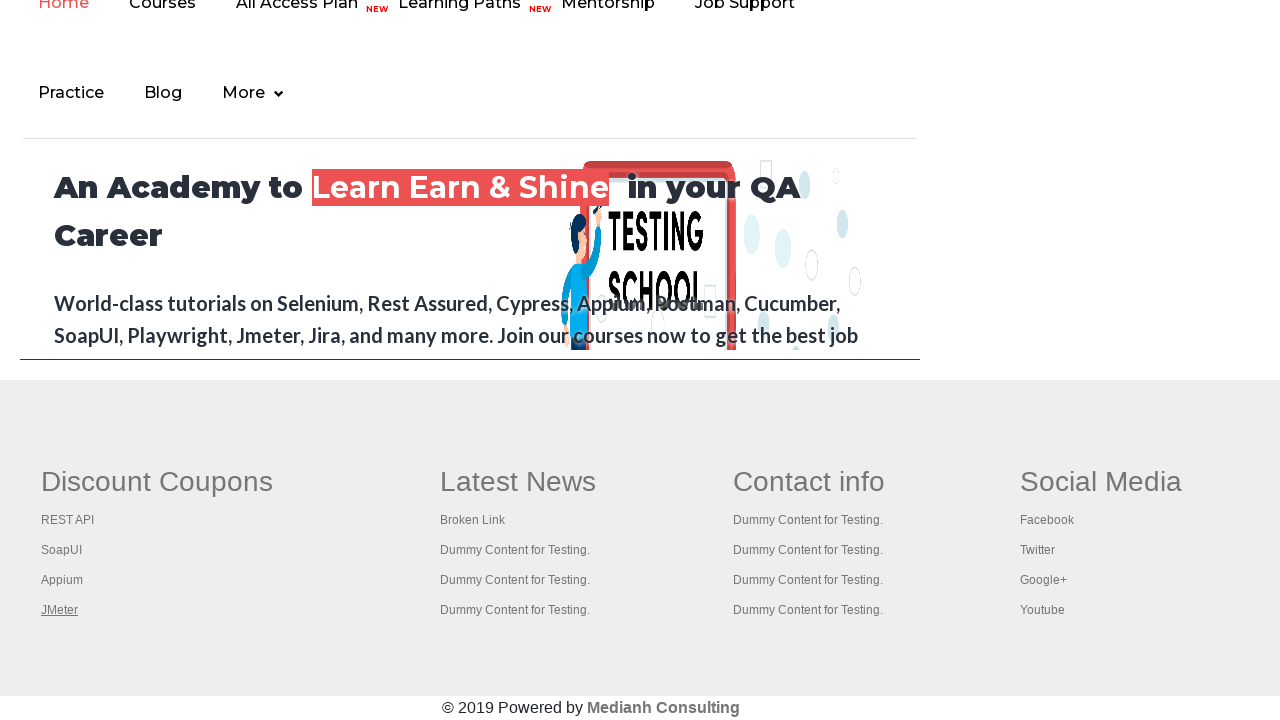

Waited for new tab to fully load
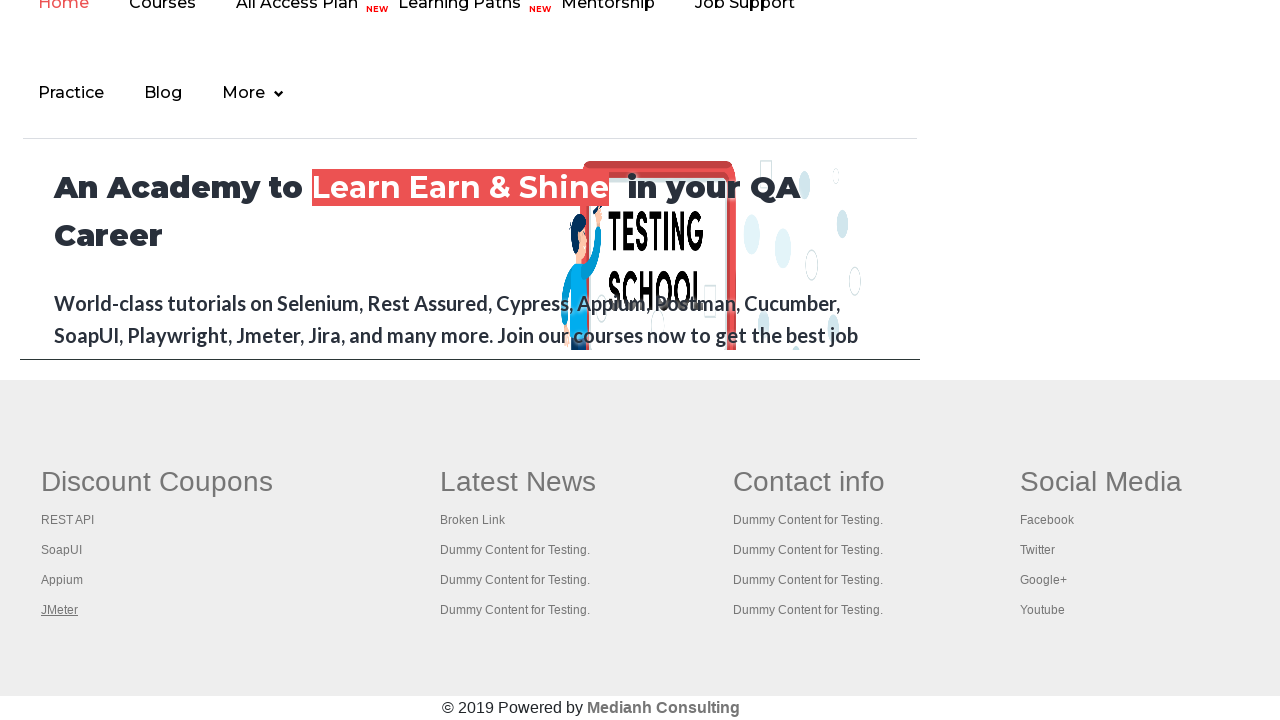

Retrieved all open tabs/pages: 5 total
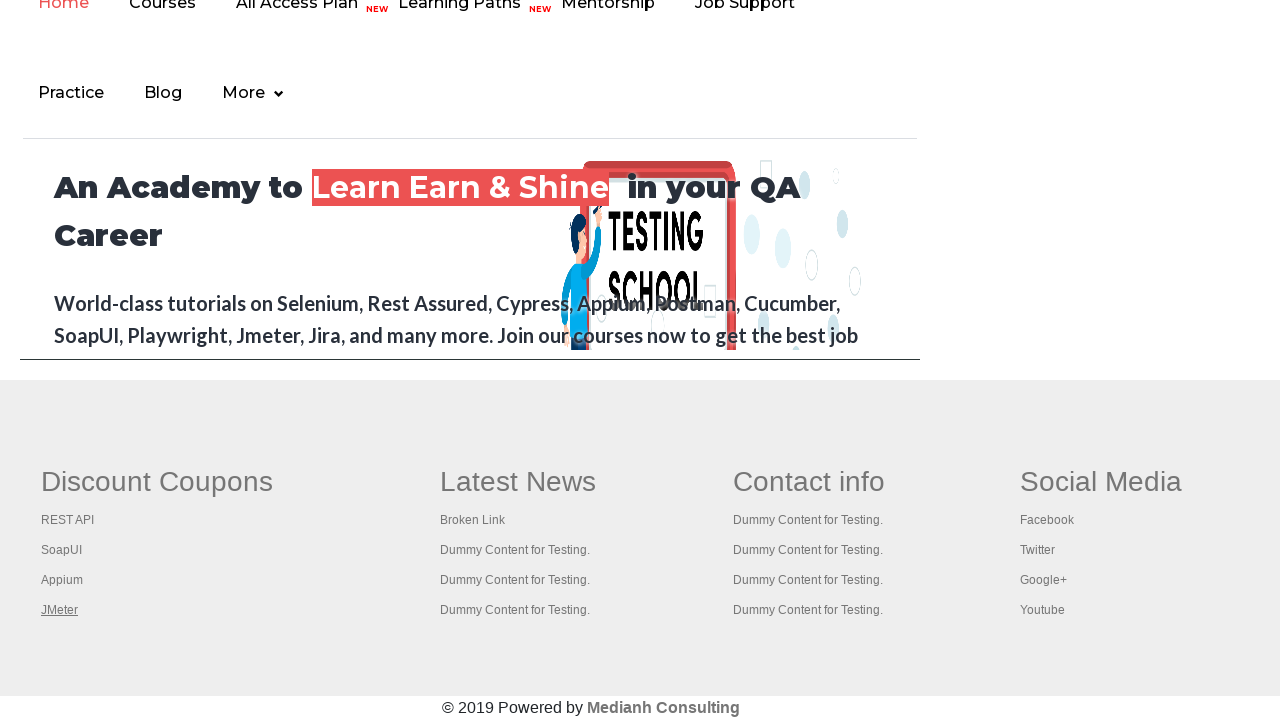

Brought tab to front with title: Practice Page
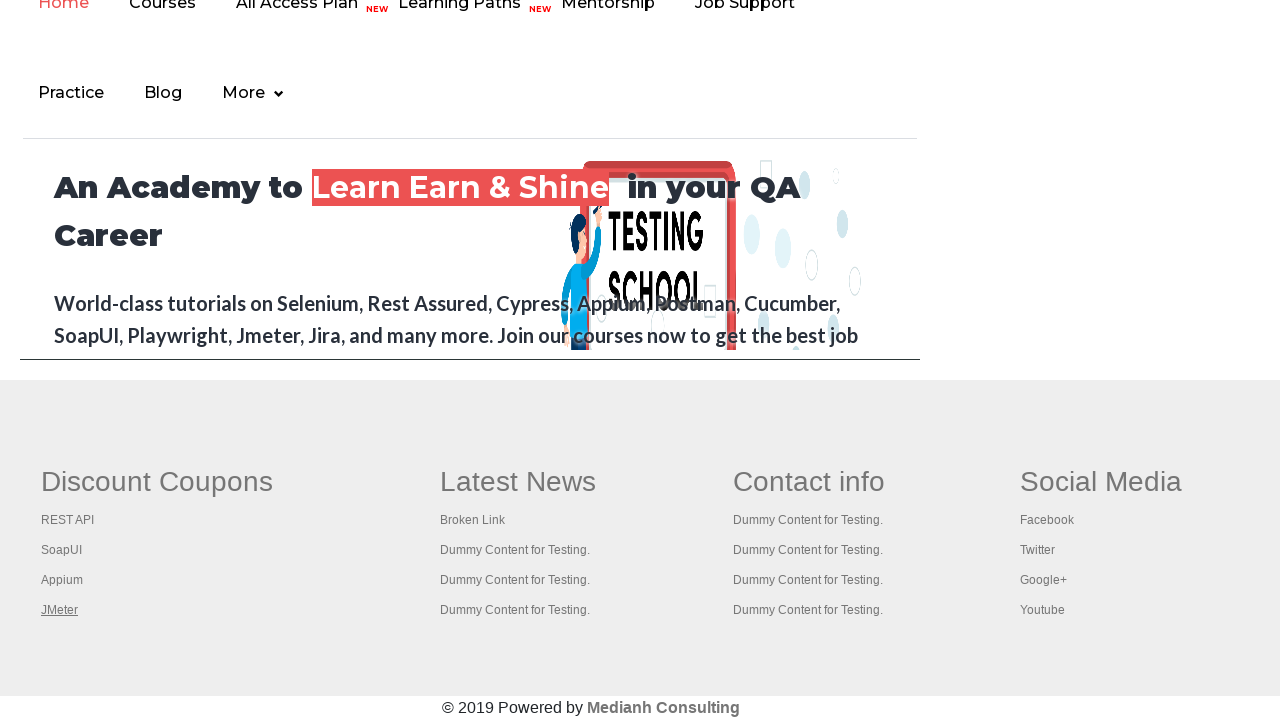

Brought tab to front with title: REST API Tutorial
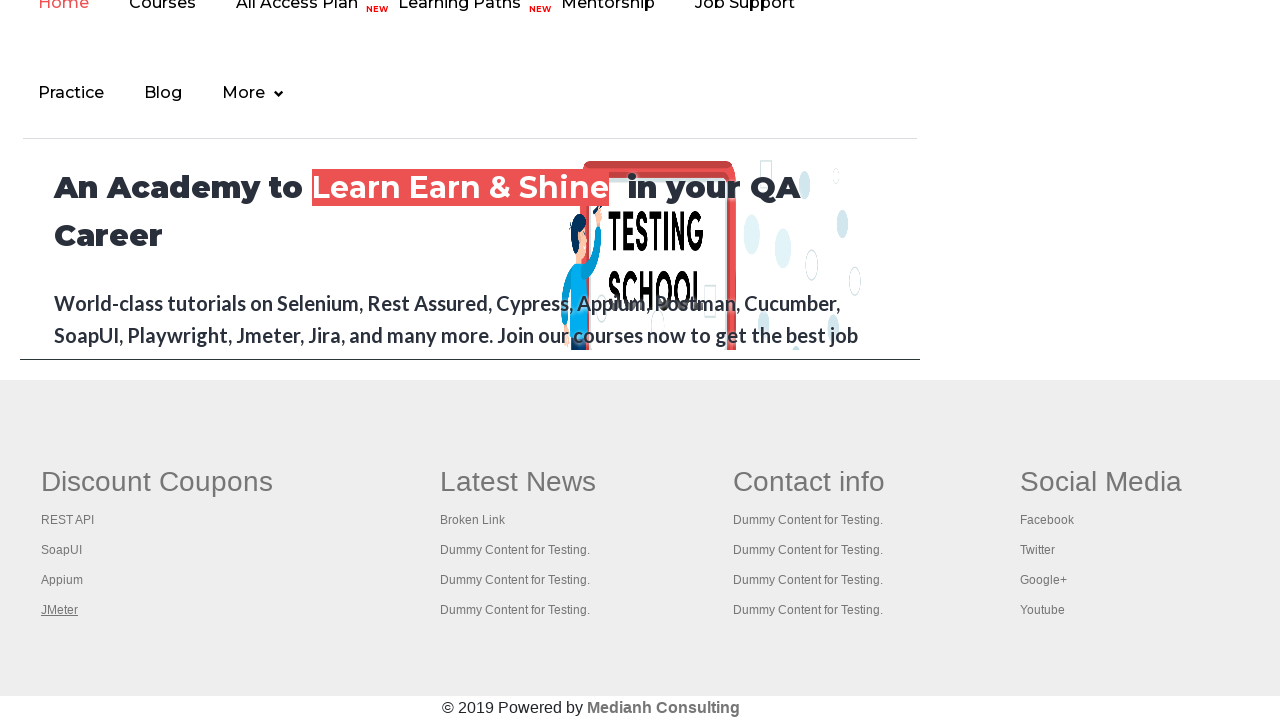

Brought tab to front with title: The World’s Most Popular API Testing Tool | SoapUI
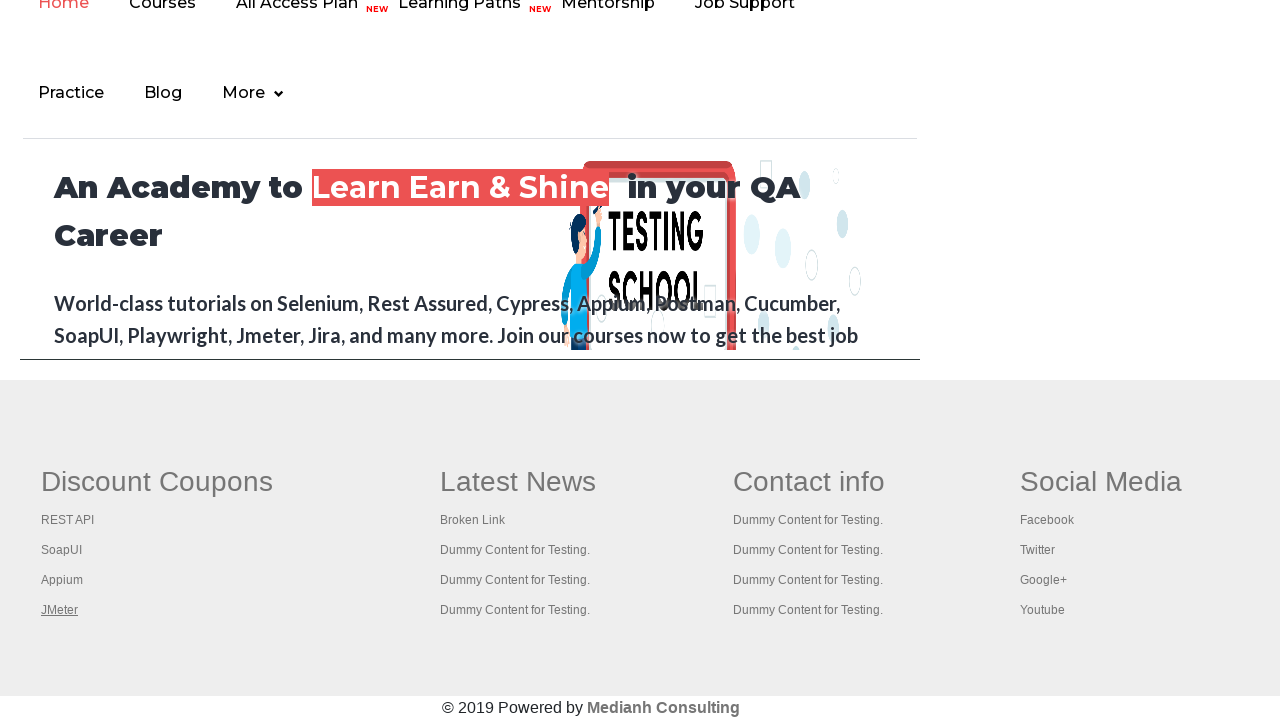

Brought tab to front with title: Appium tutorial for Mobile Apps testing | RahulShetty Academy | Rahul
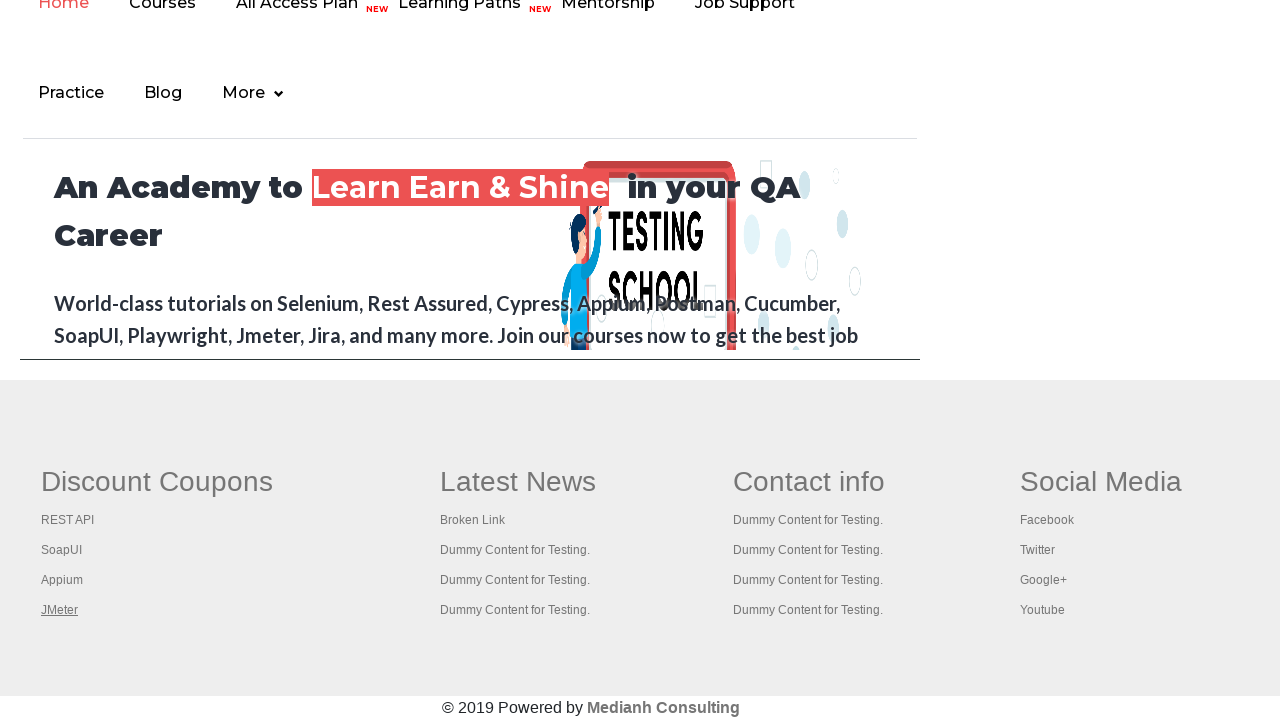

Brought tab to front with title: Apache JMeter - Apache JMeter™
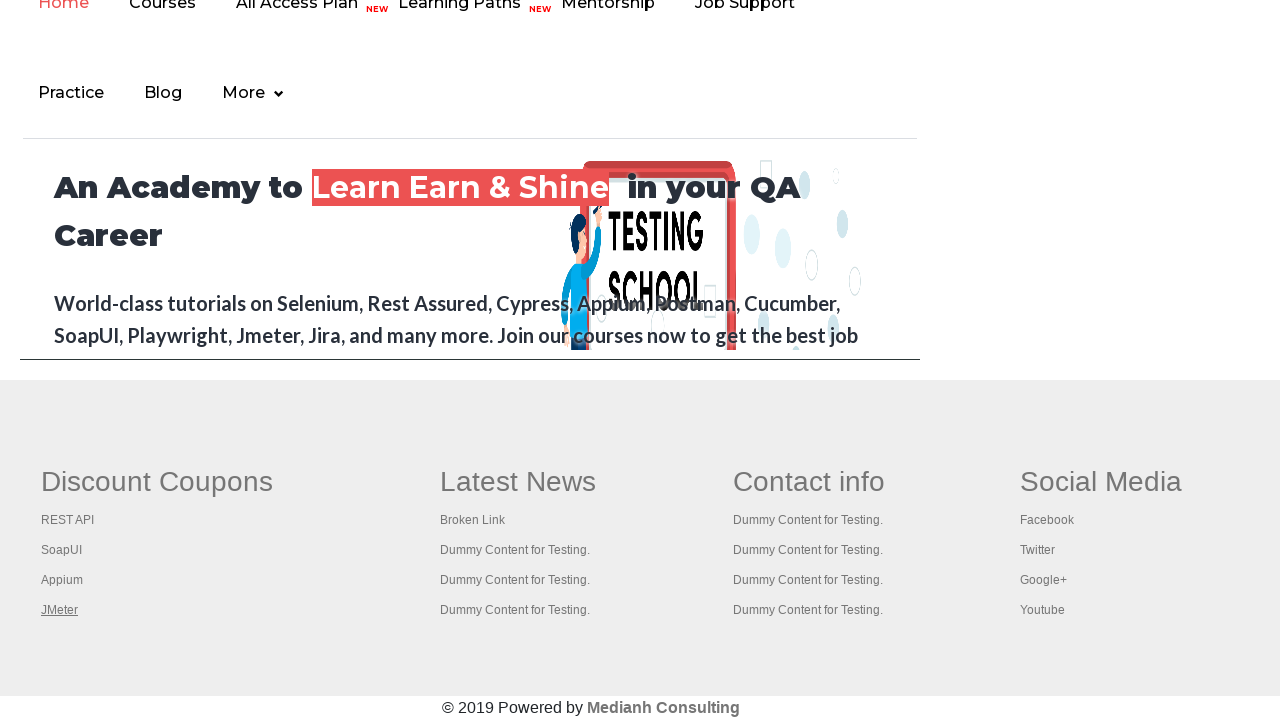

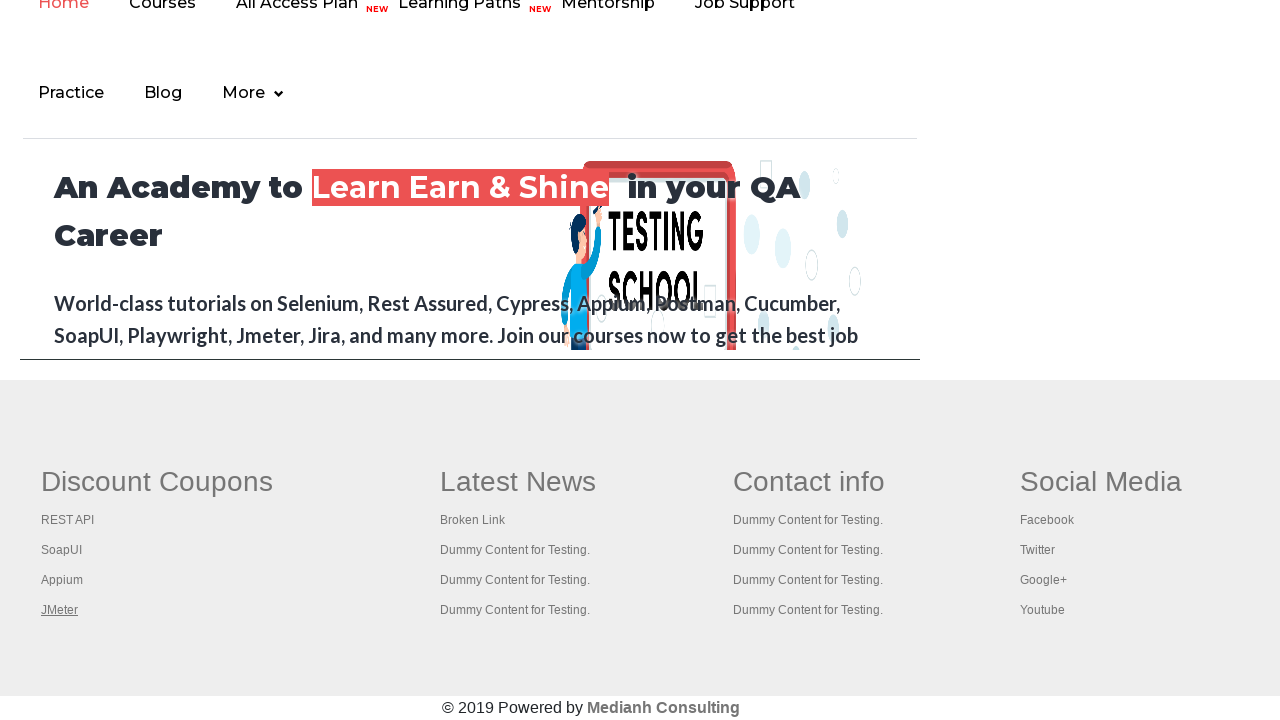